Navigates to a Selenium configuration blog, clicks on the first navigation item, and waits for a stats counter element to become visible

Starting URL: https://configureselenium.blogspot.com/

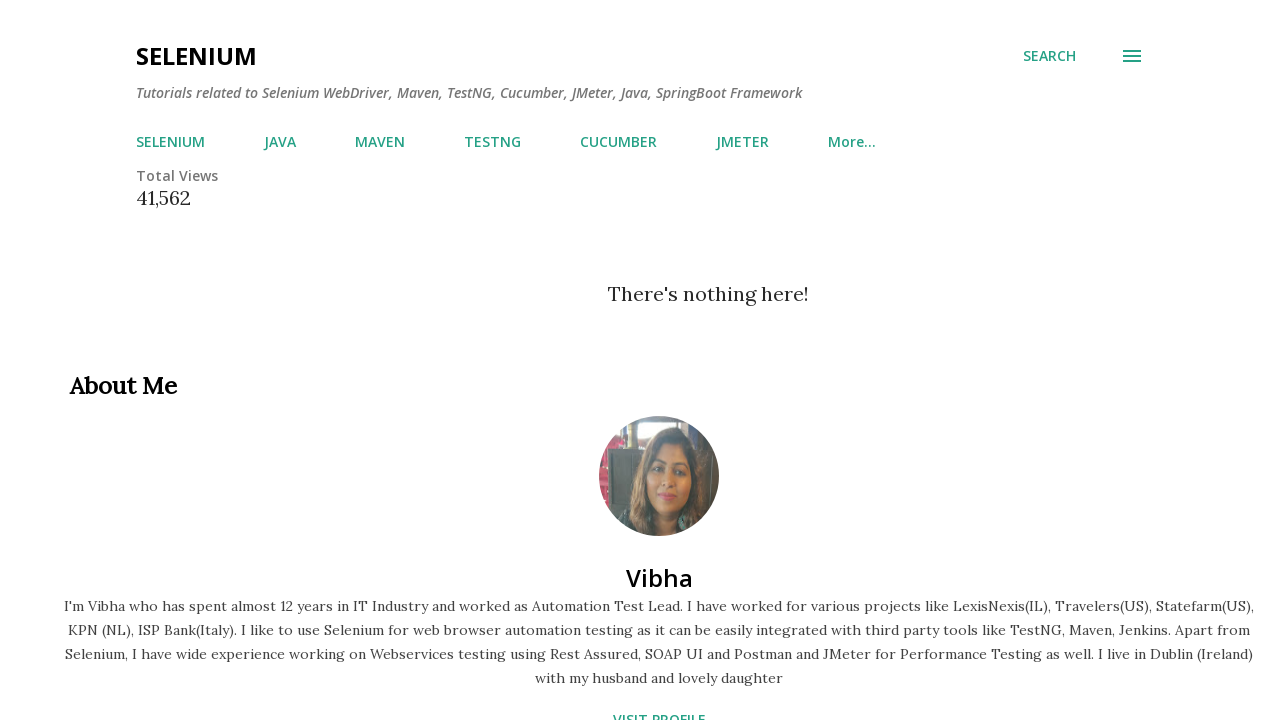

Navigated to Selenium configuration blog
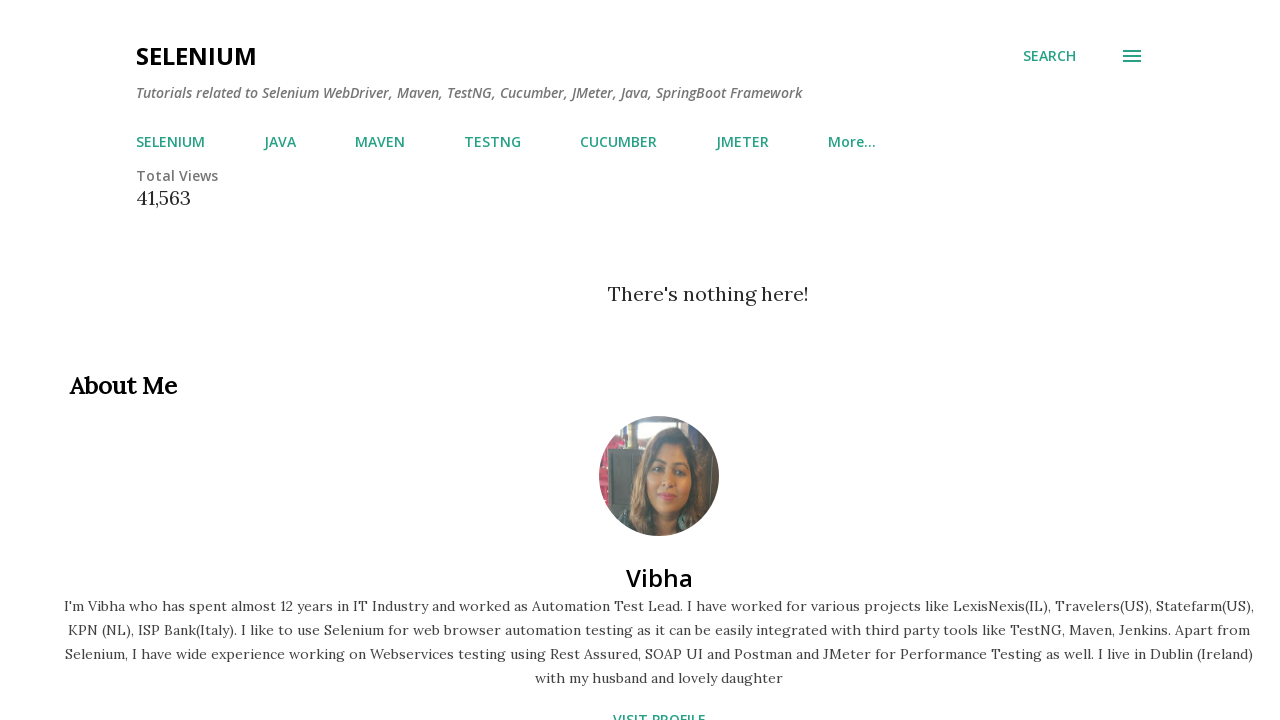

Clicked on the first navigation item at (170, 142) on (//li[@class='overflowable-item']//a)[1]
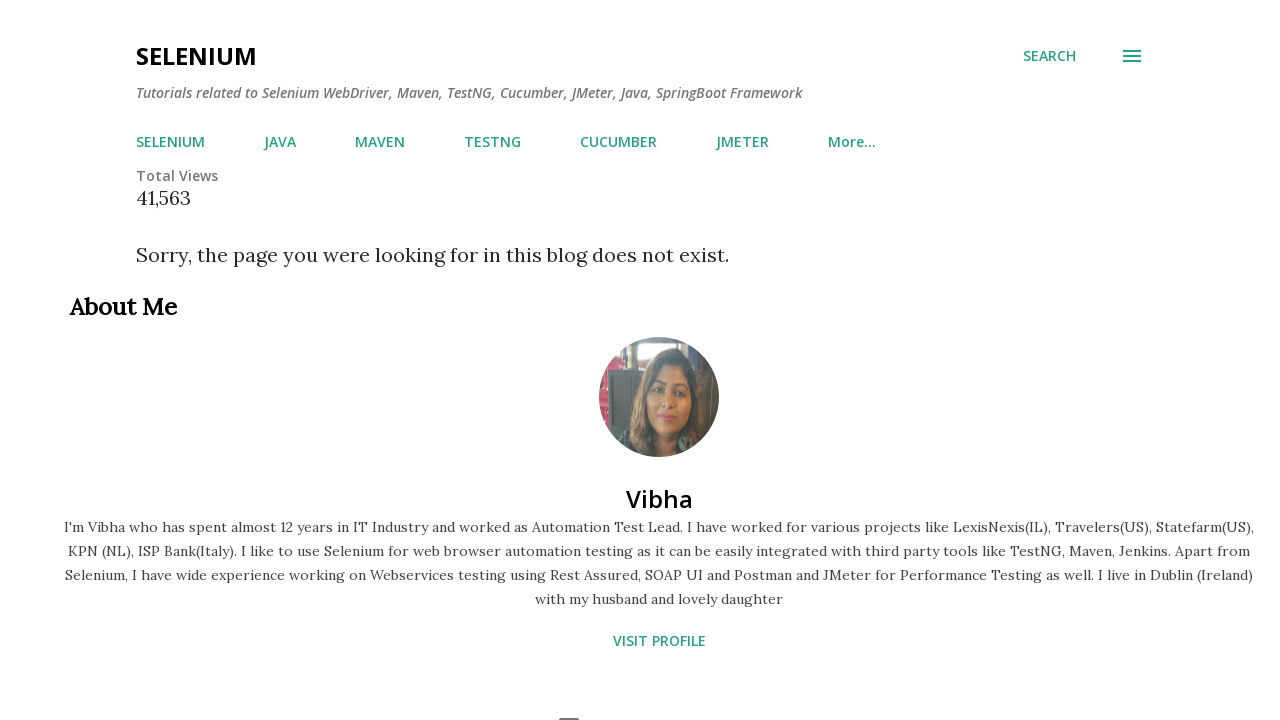

Stats counter element became visible
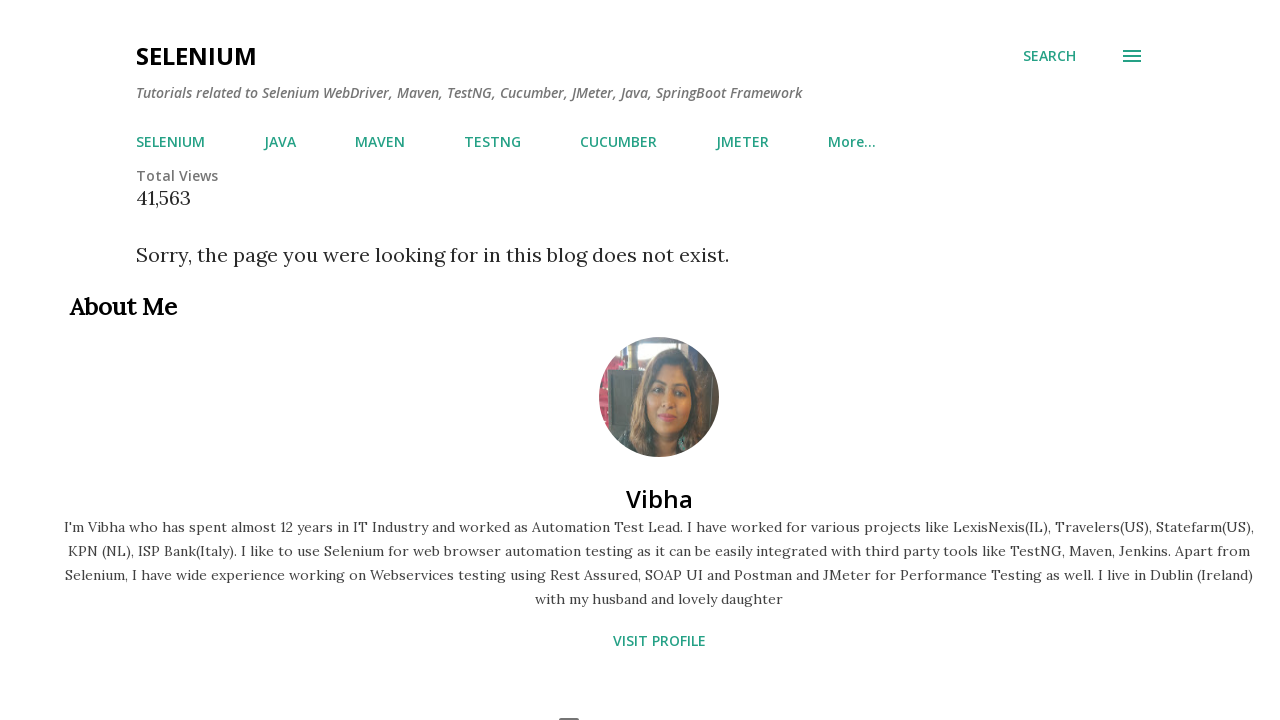

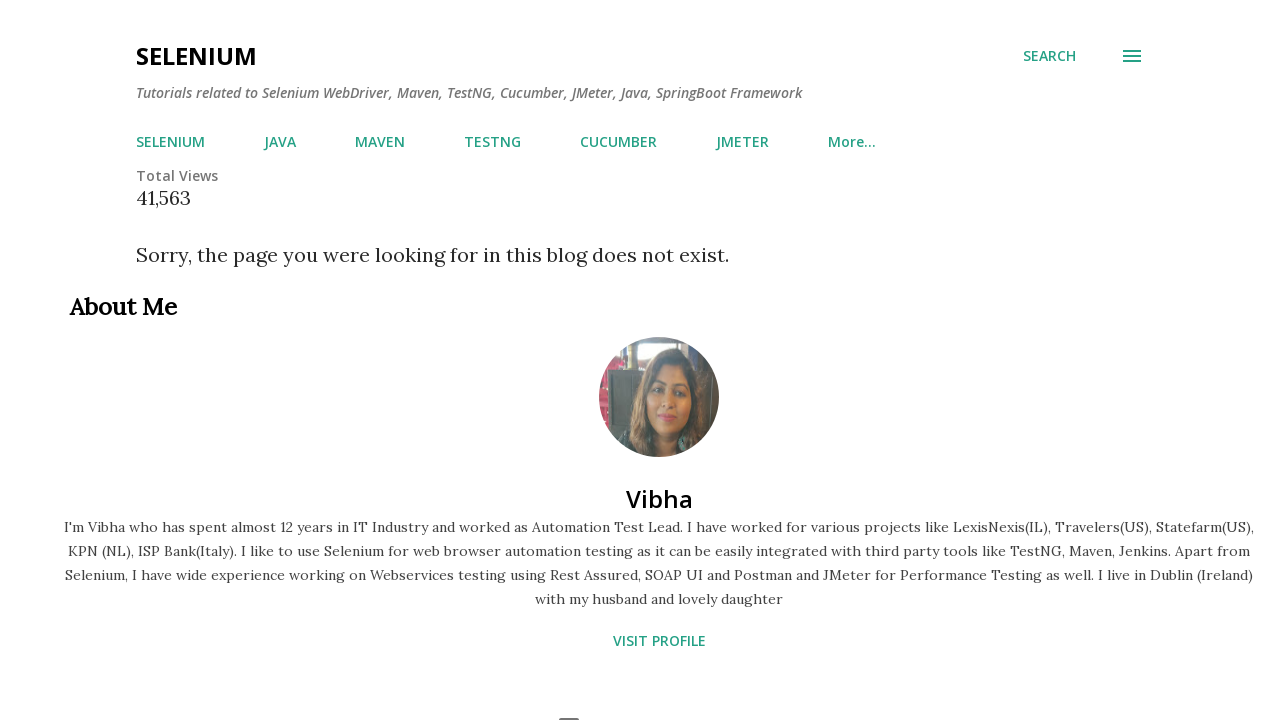